Tests the Weather API explorer by filling in an API key and city, selecting forecast days, and submitting to get a weather response.

Starting URL: https://www.weatherapi.com/api-explorer.aspx#forecast

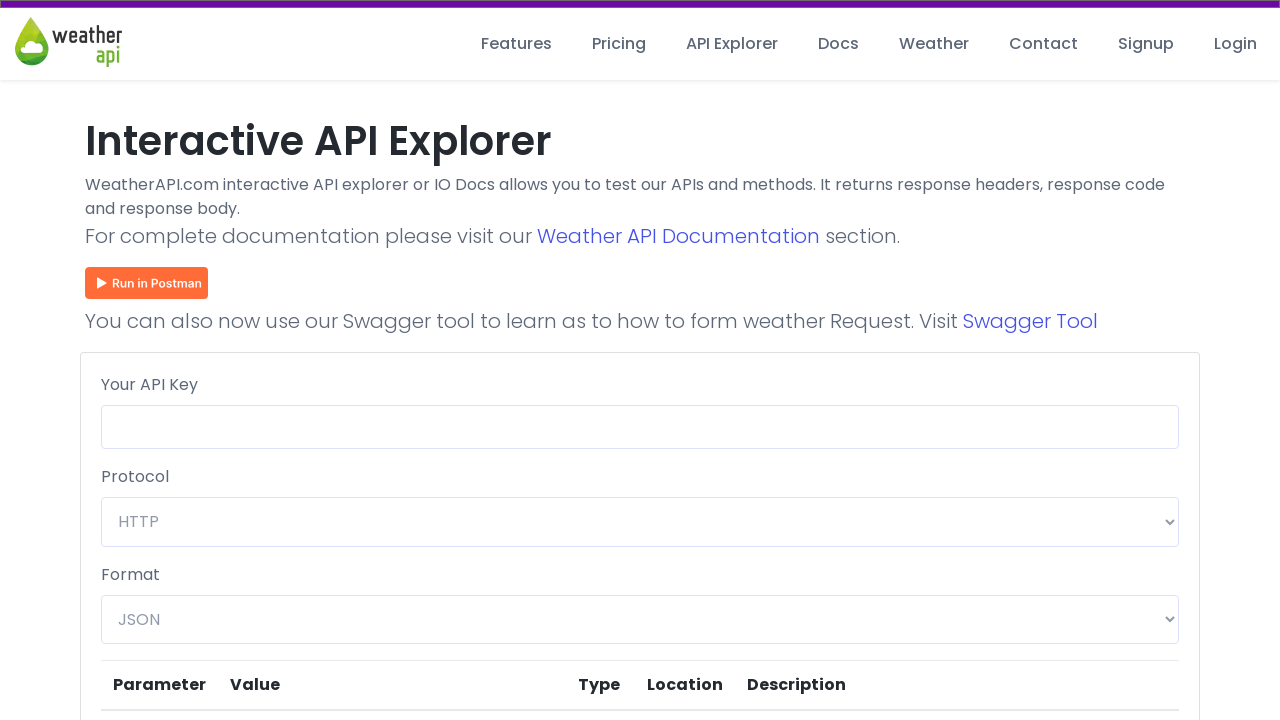

Filled API key field with sample key on #ctl00_MainContentHolder_txtAPIKey
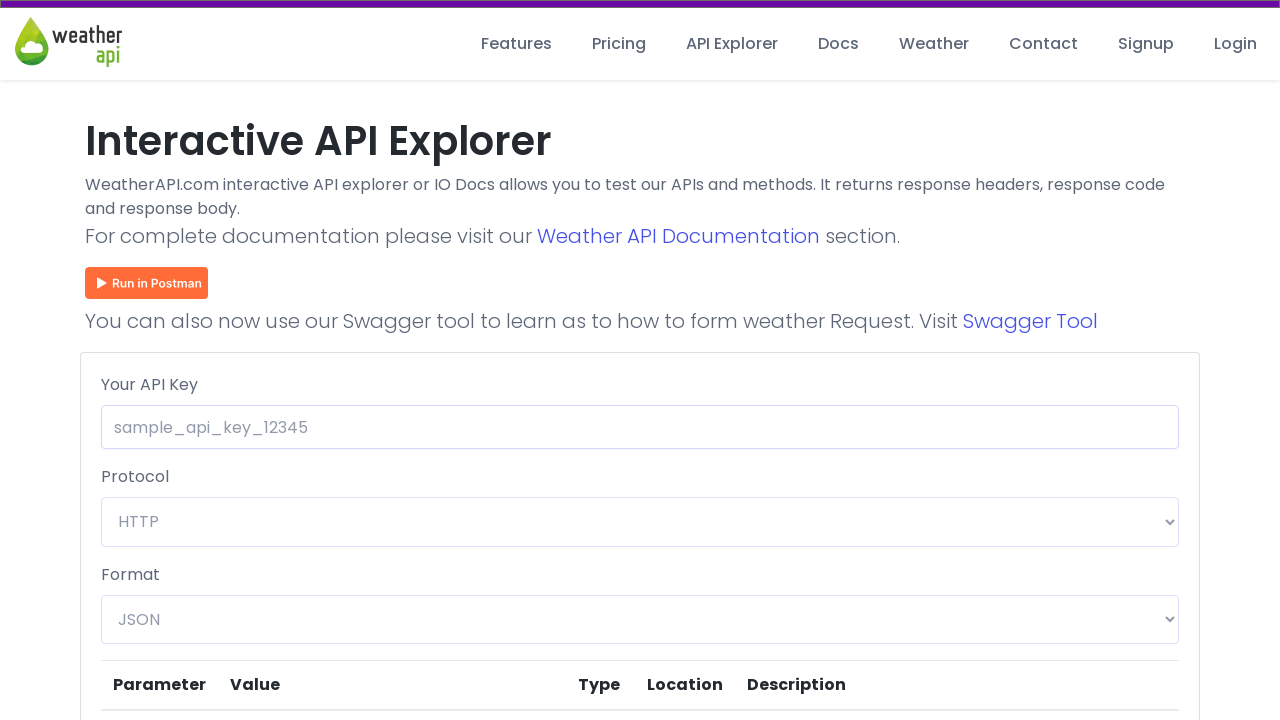

Filled city field with 'London' on #ctl00_MainContentHolder_txtQ
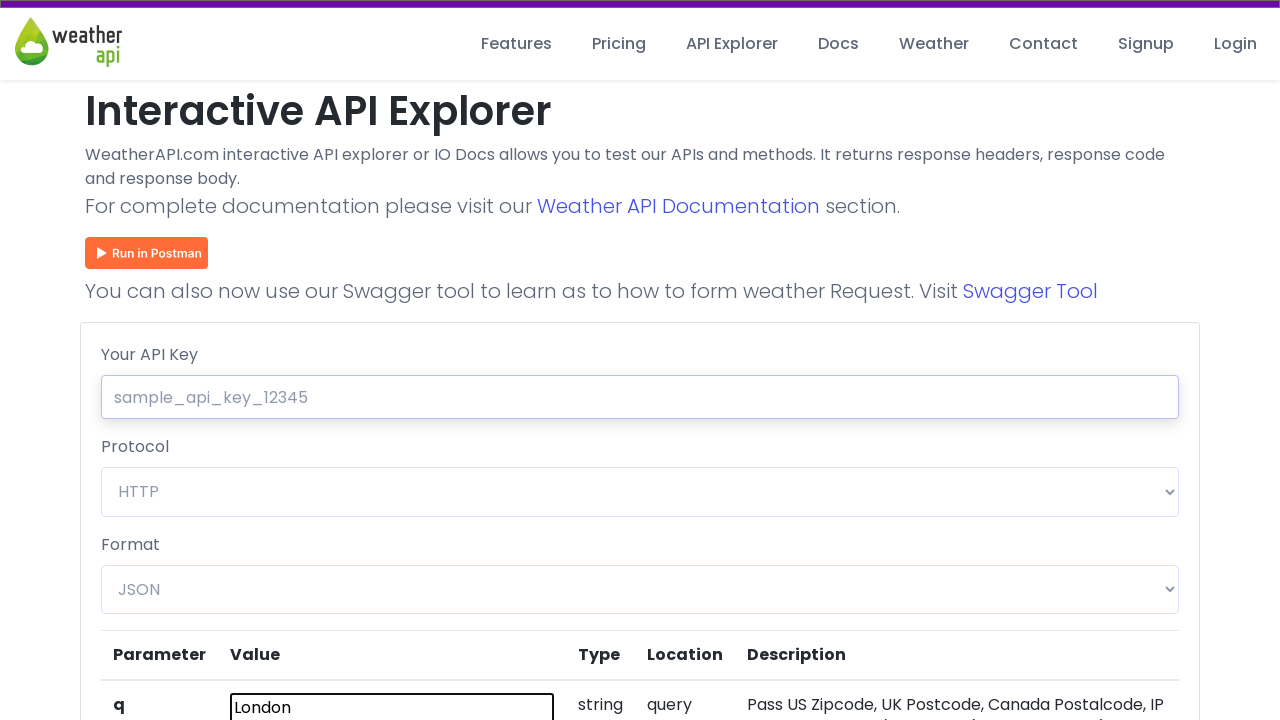

Selected 1 day forecast option on #ctl00_MainContentHolder_cmbDays
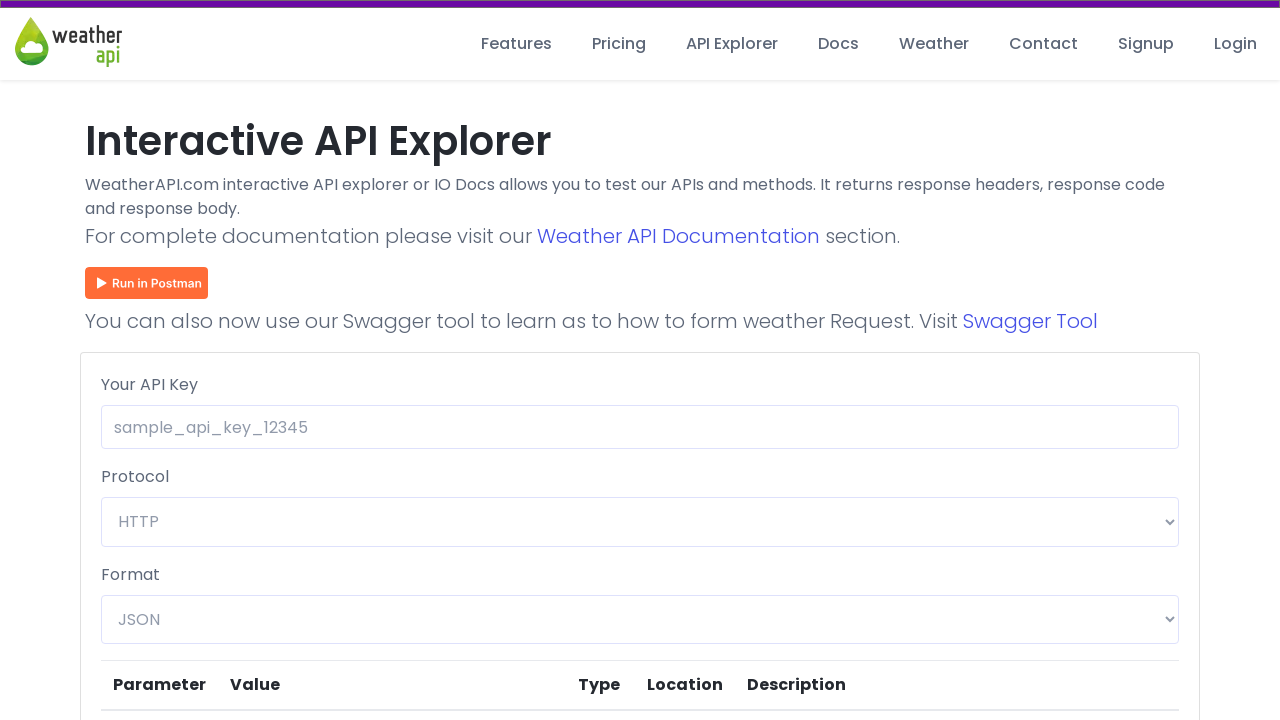

Clicked 'Show Response' button to submit API request at (190, 361) on button[onclick='getdata(2);']
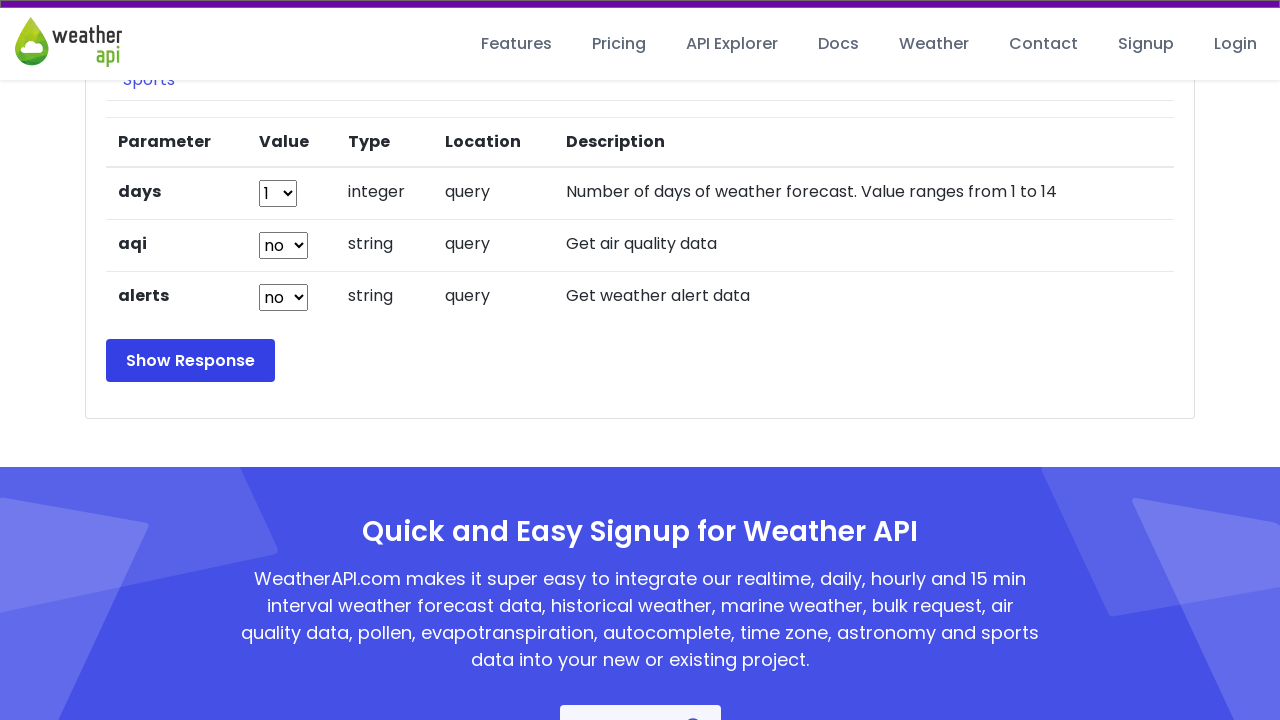

Weather API response loaded successfully
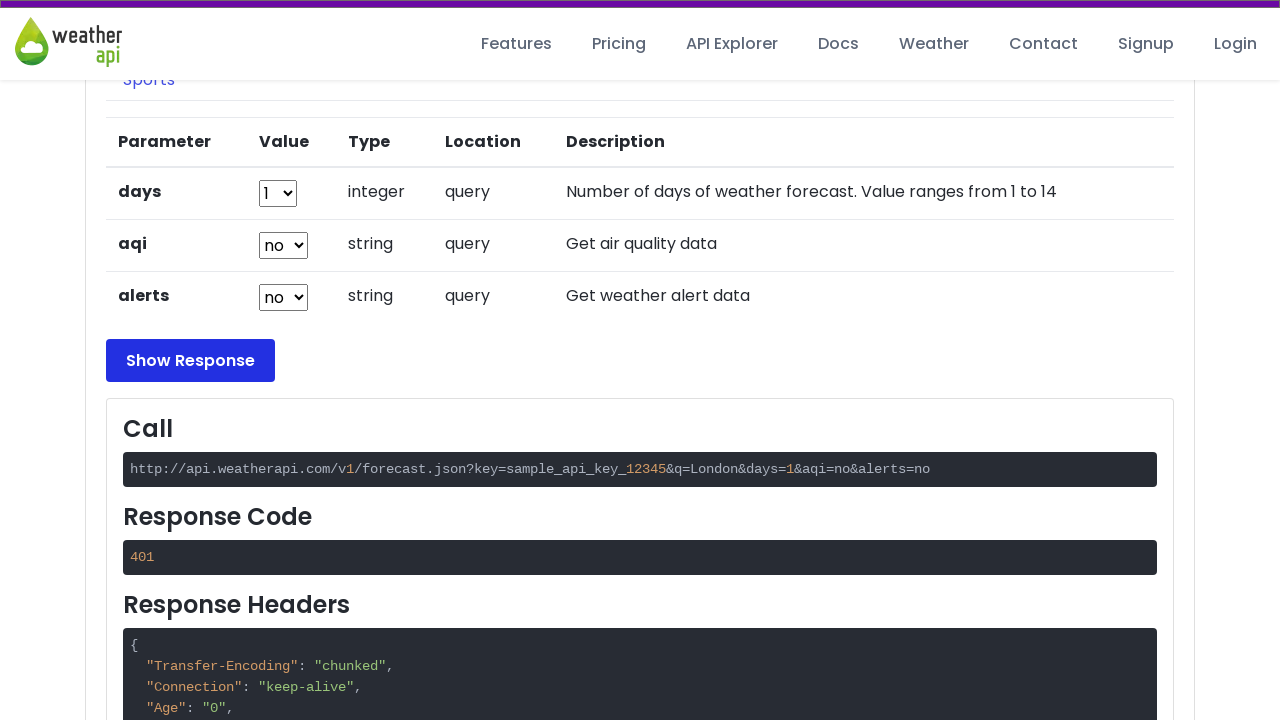

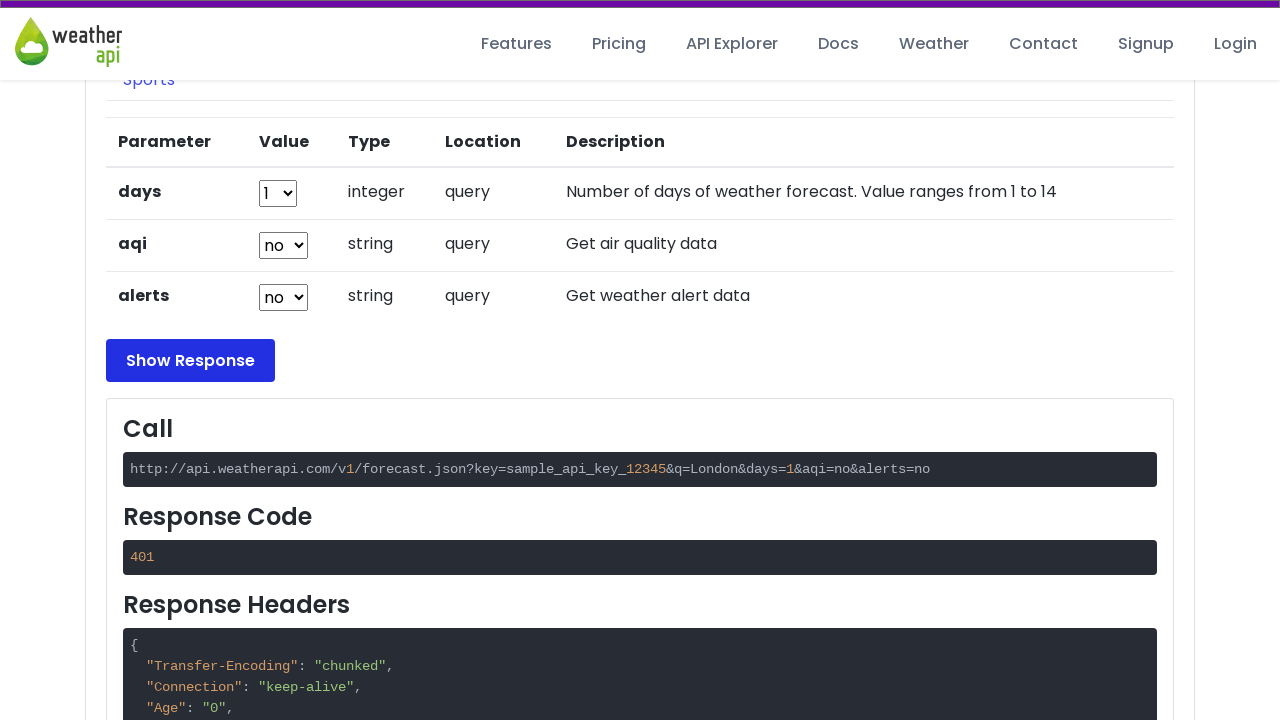